Tests clicking on a button using its ID attribute after navigating to the simple HTML elements page.

Starting URL: https://ultimateqa.com/automation/

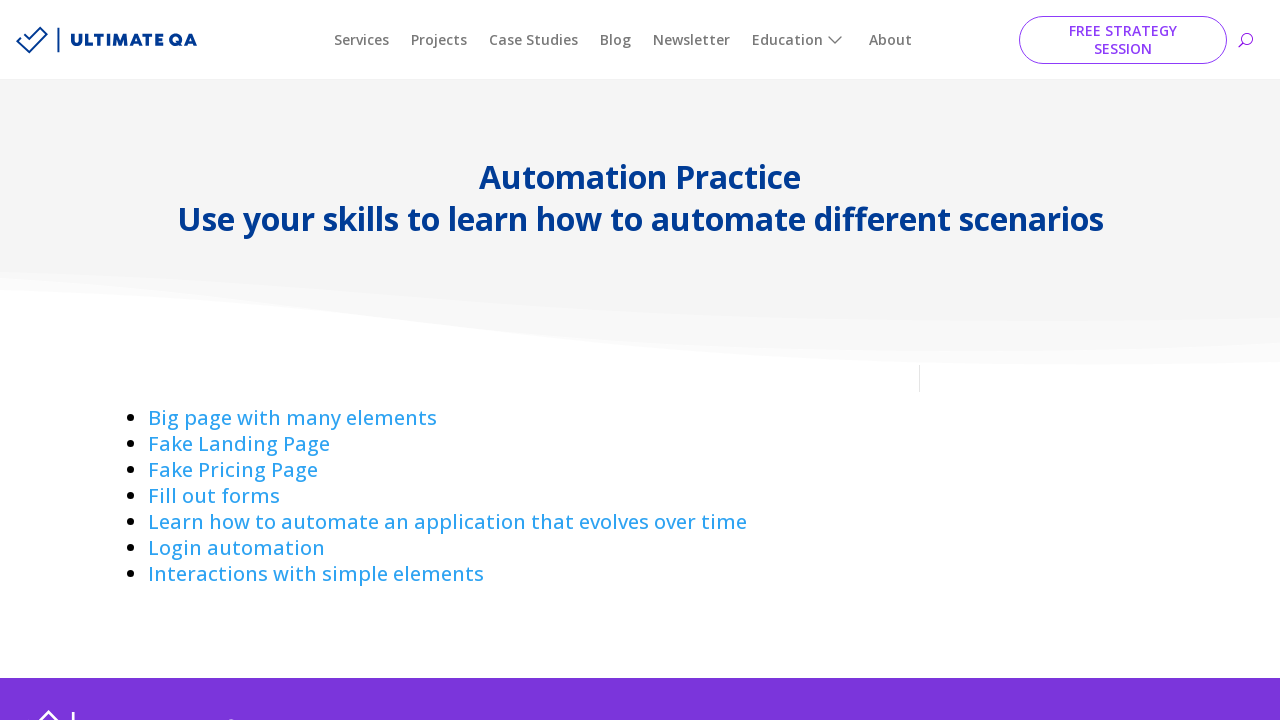

Navigated to Ultimate QA automation page
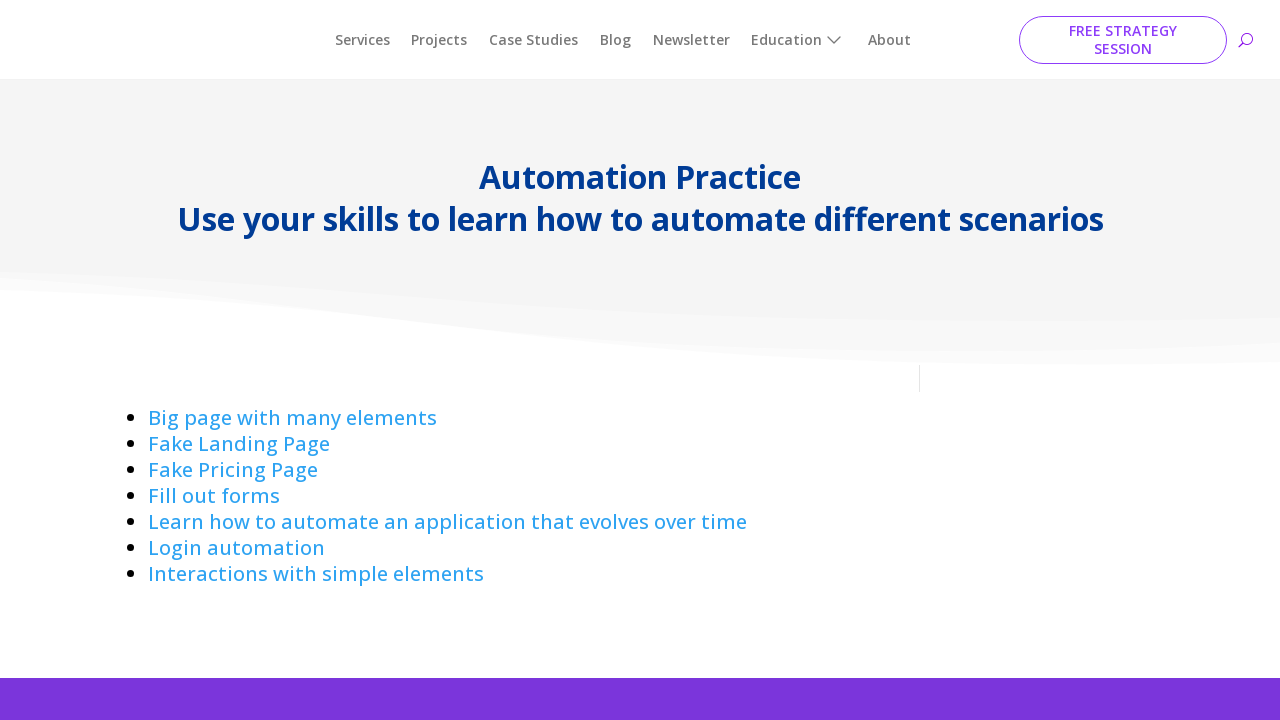

Clicked on Interactions link to navigate to simple HTML elements page at (316, 574) on a:has-text('Interactions ')
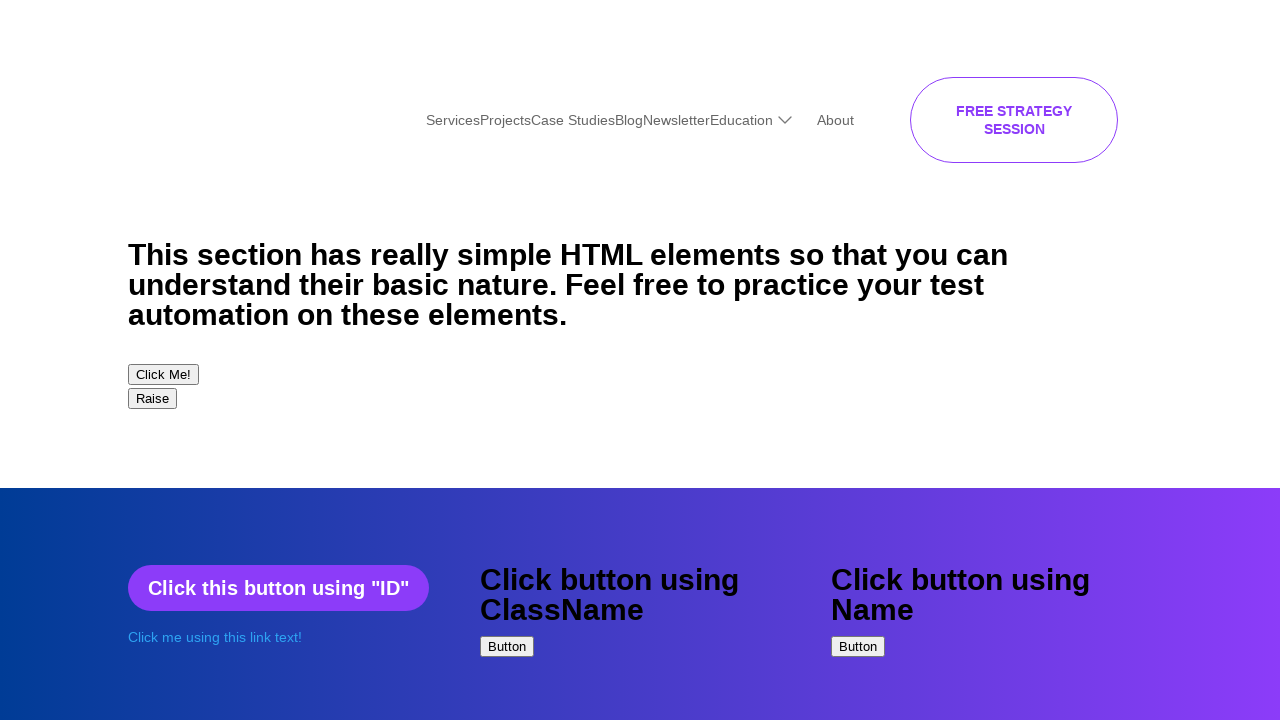

Clicked on button using ID attribute 'idExample' at (288, 522) on #idExample
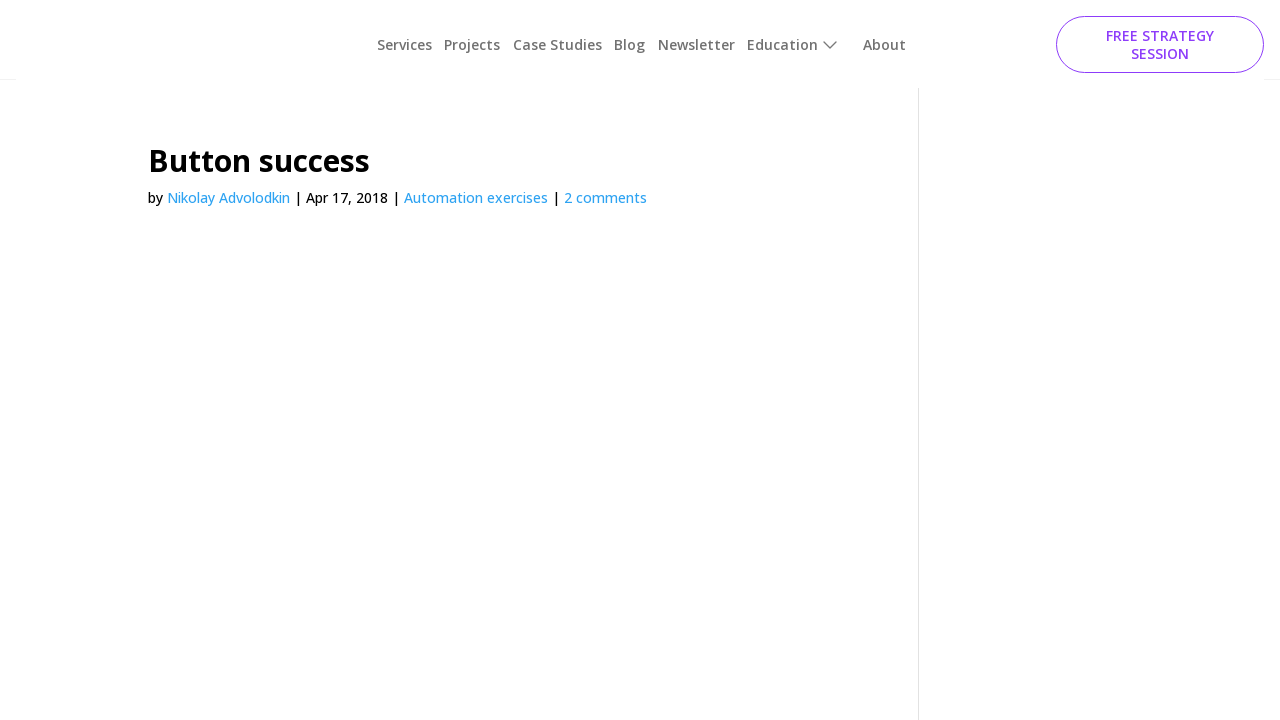

Verified navigation to button success page
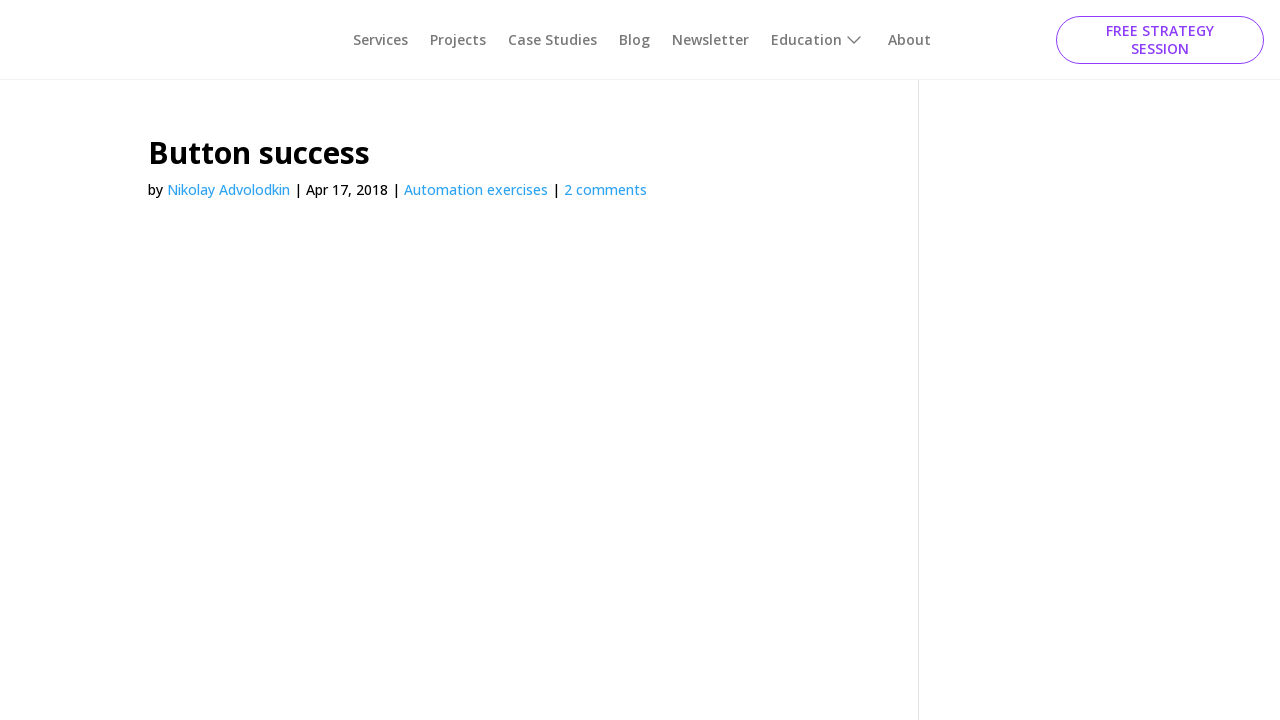

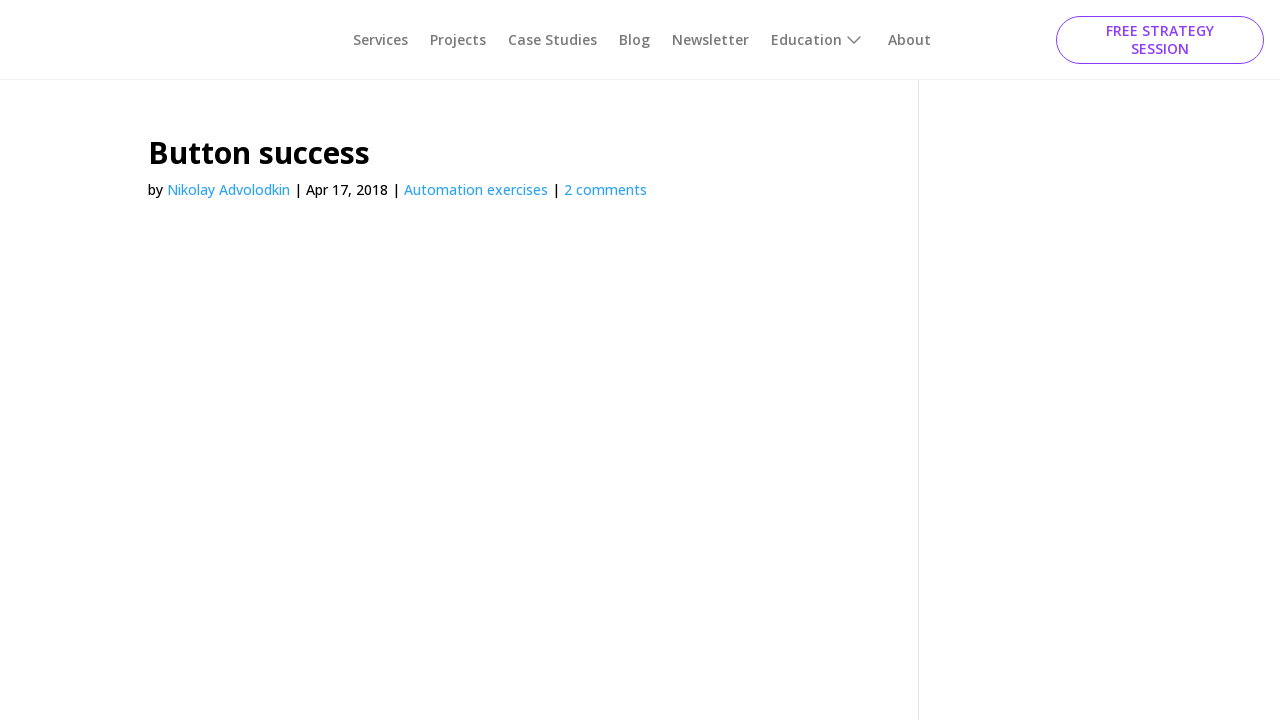